Tests sorting the "Due" column on table2 using semantic class selectors for better maintainability

Starting URL: http://the-internet.herokuapp.com/tables

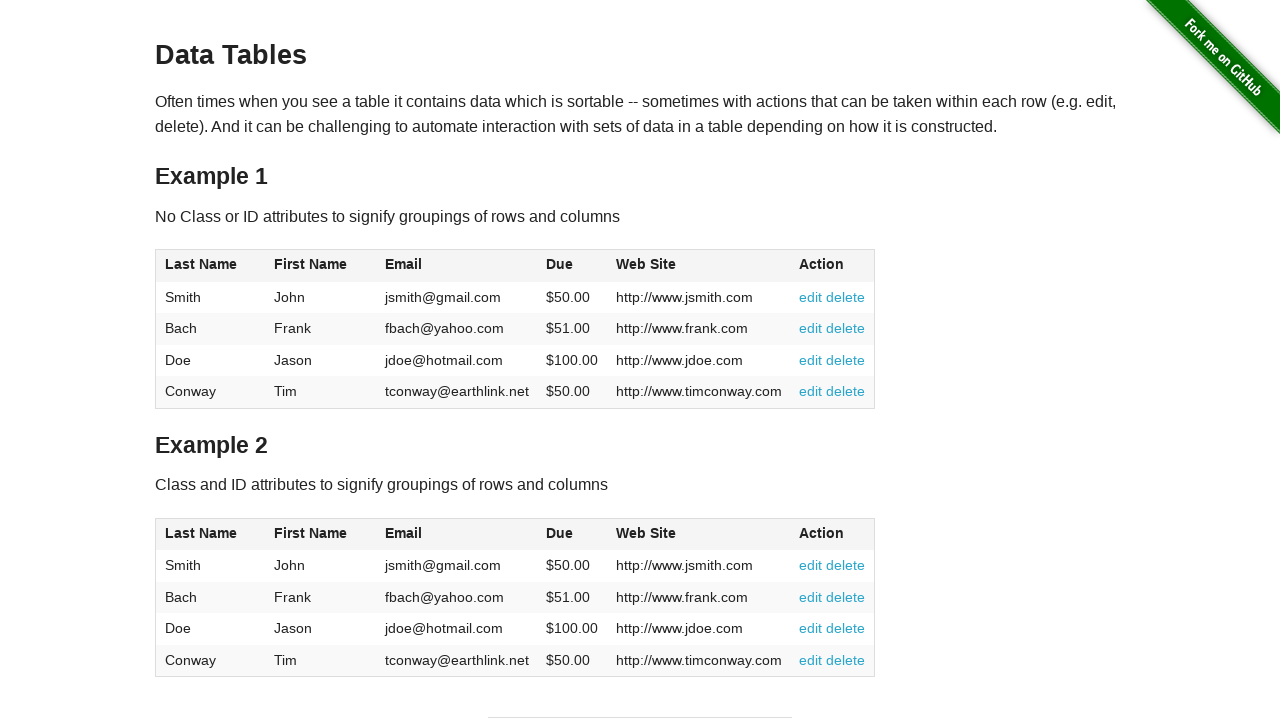

Clicked the Due column header in table2 to sort at (560, 533) on #table2 thead .dues
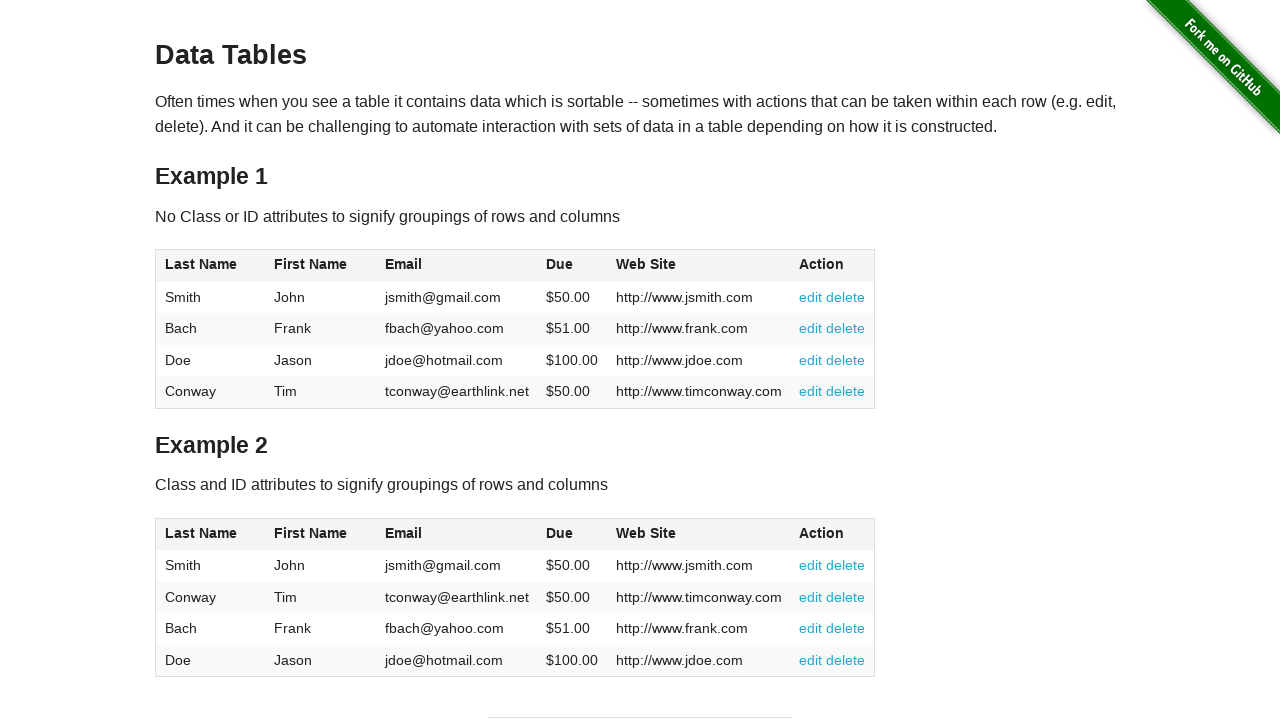

Table data loaded after sorting the Due column
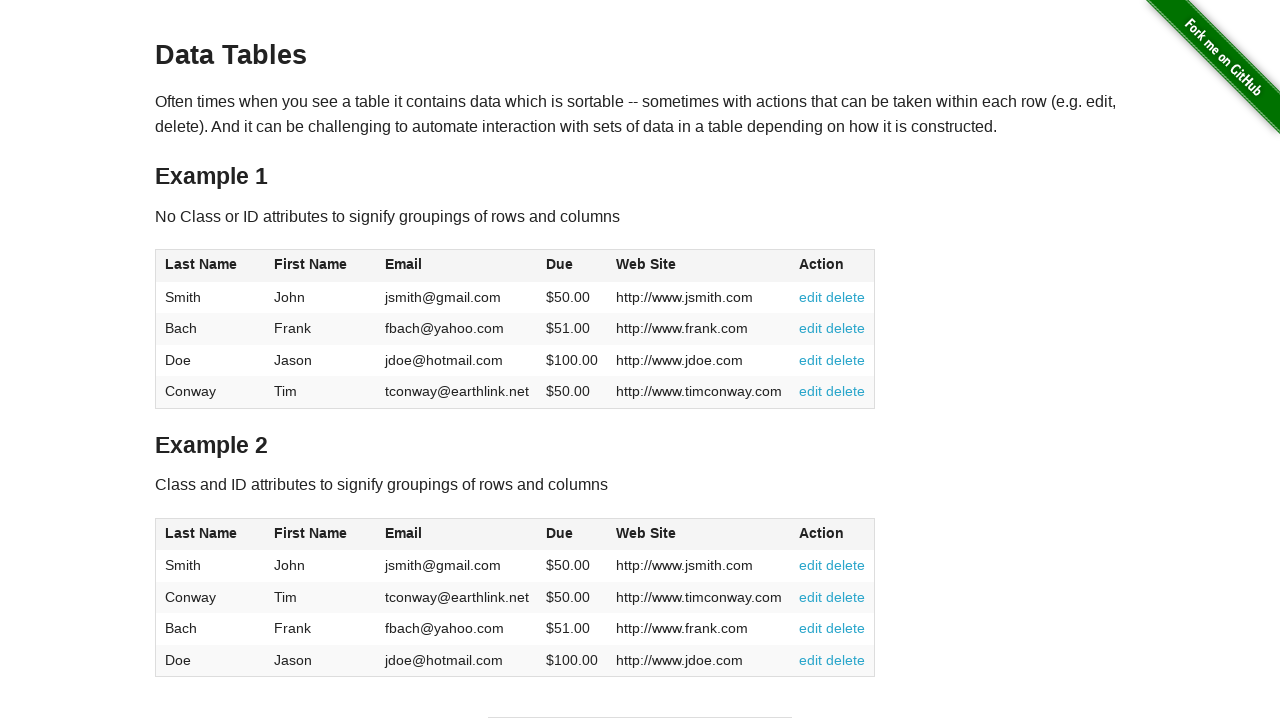

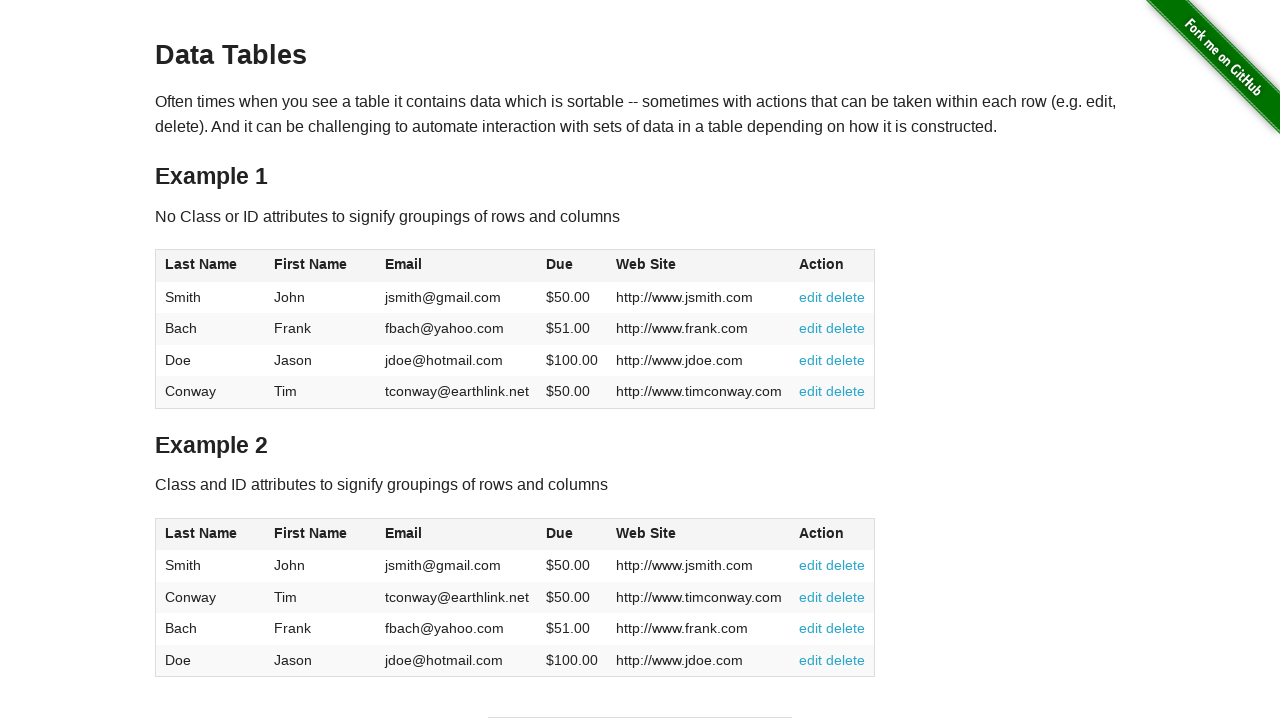